Tests that the Feed-A-Cat page displays the Feed button

Starting URL: https://cs1632.appspot.com/

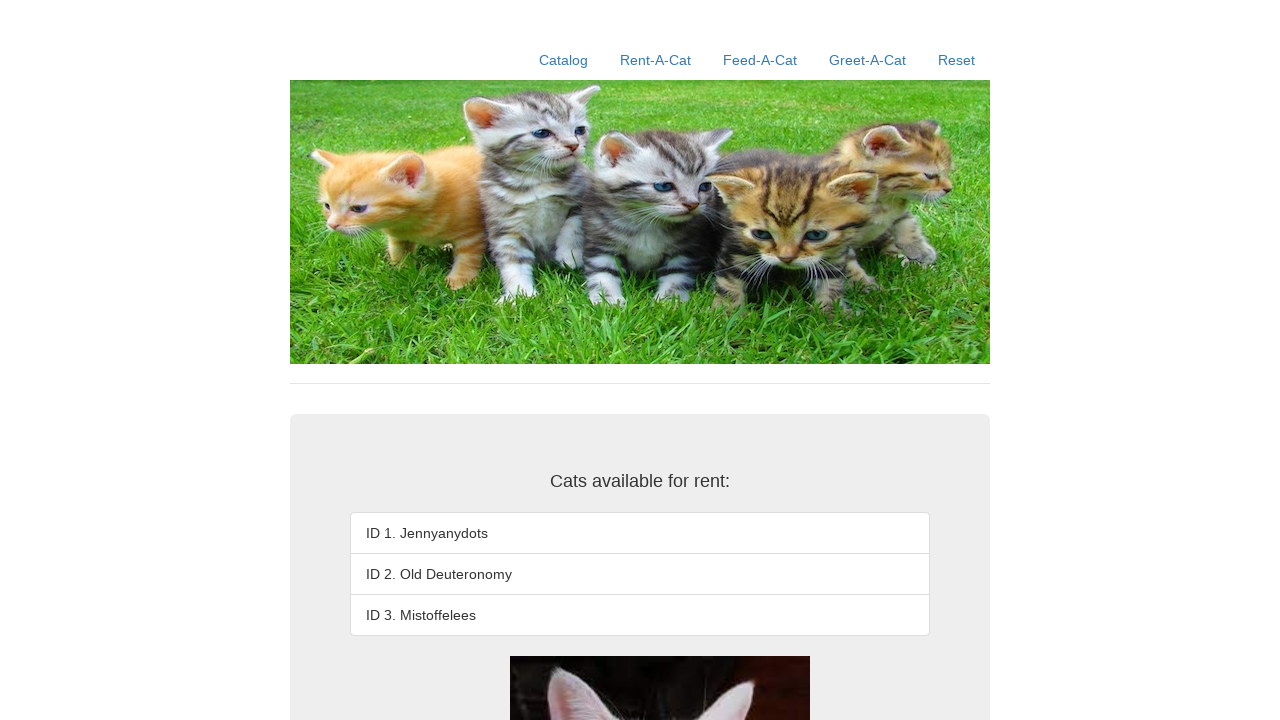

Reset cookies to initial state (1=false, 2=false, 3=false)
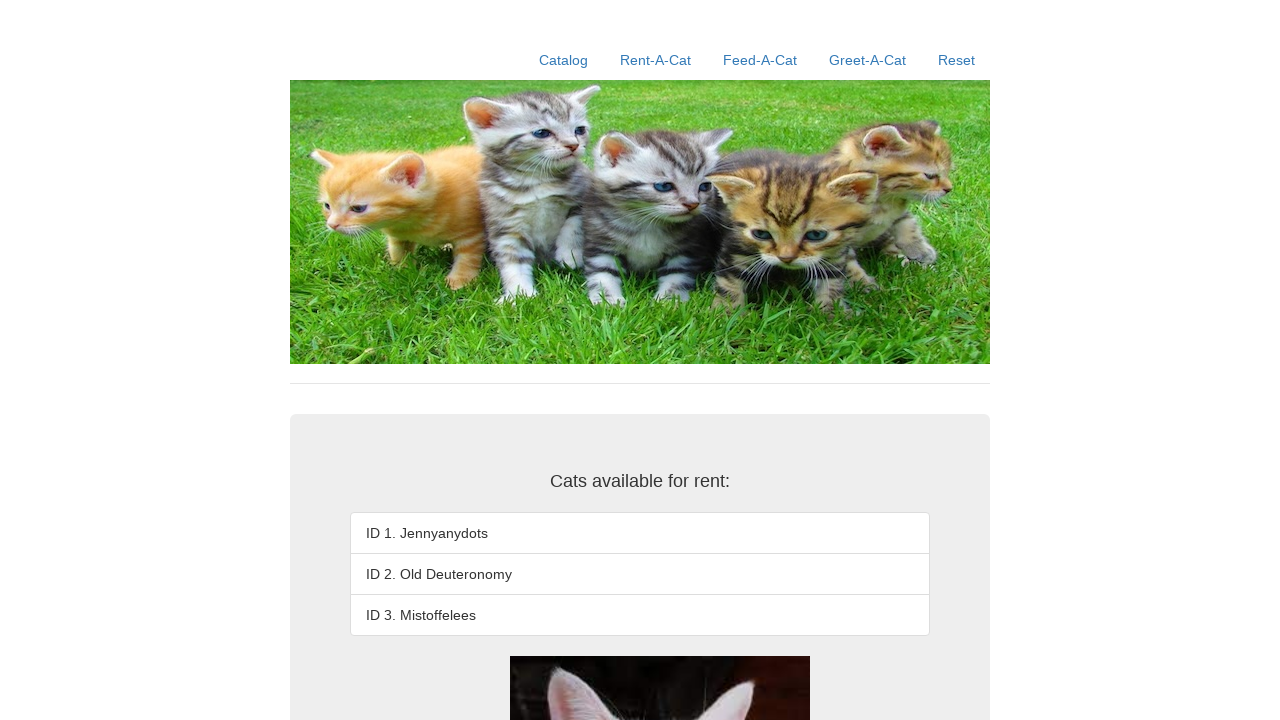

Clicked Feed-A-Cat link at (760, 60) on a:has-text('Feed-A-Cat')
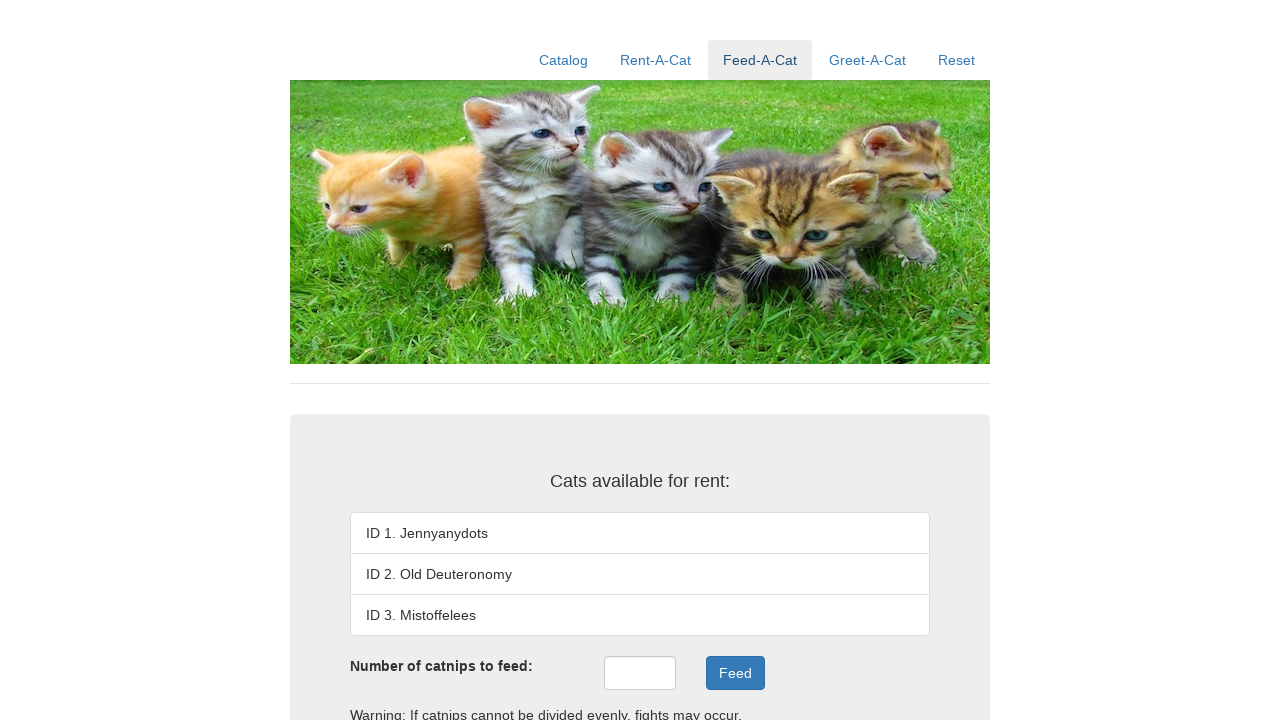

Feed button appeared on the page
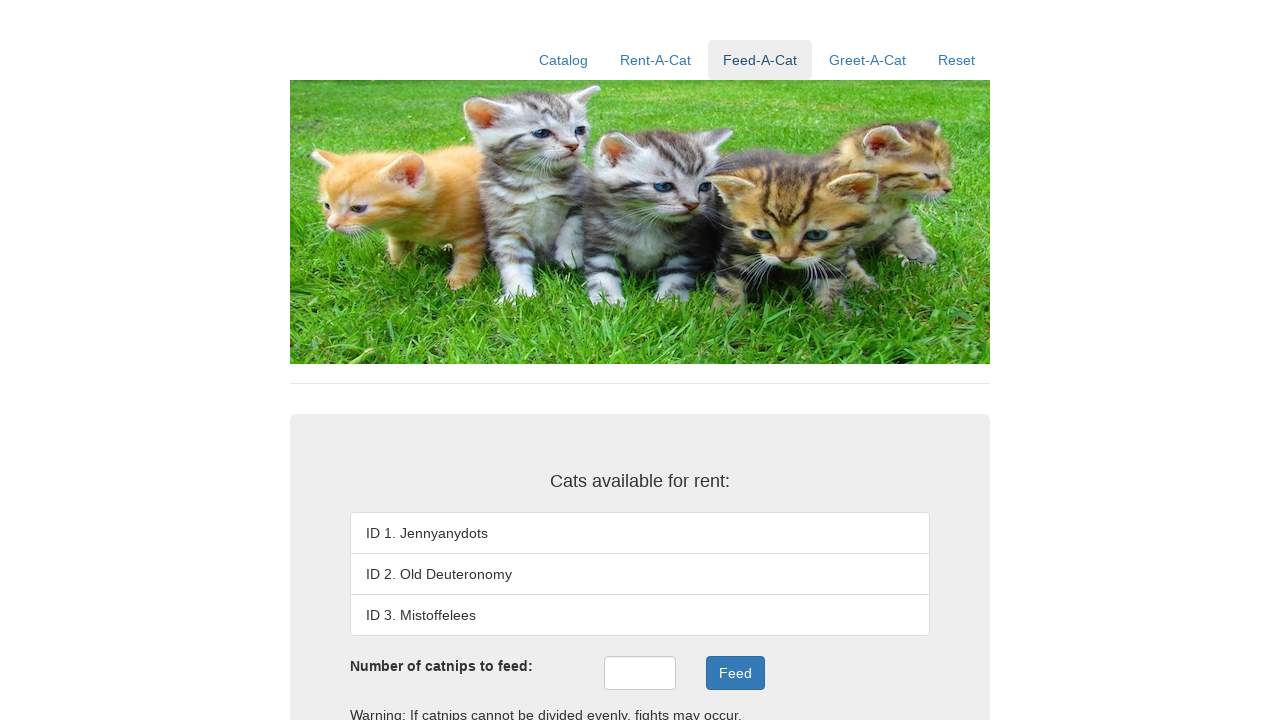

Verified that Feed button is present and visible
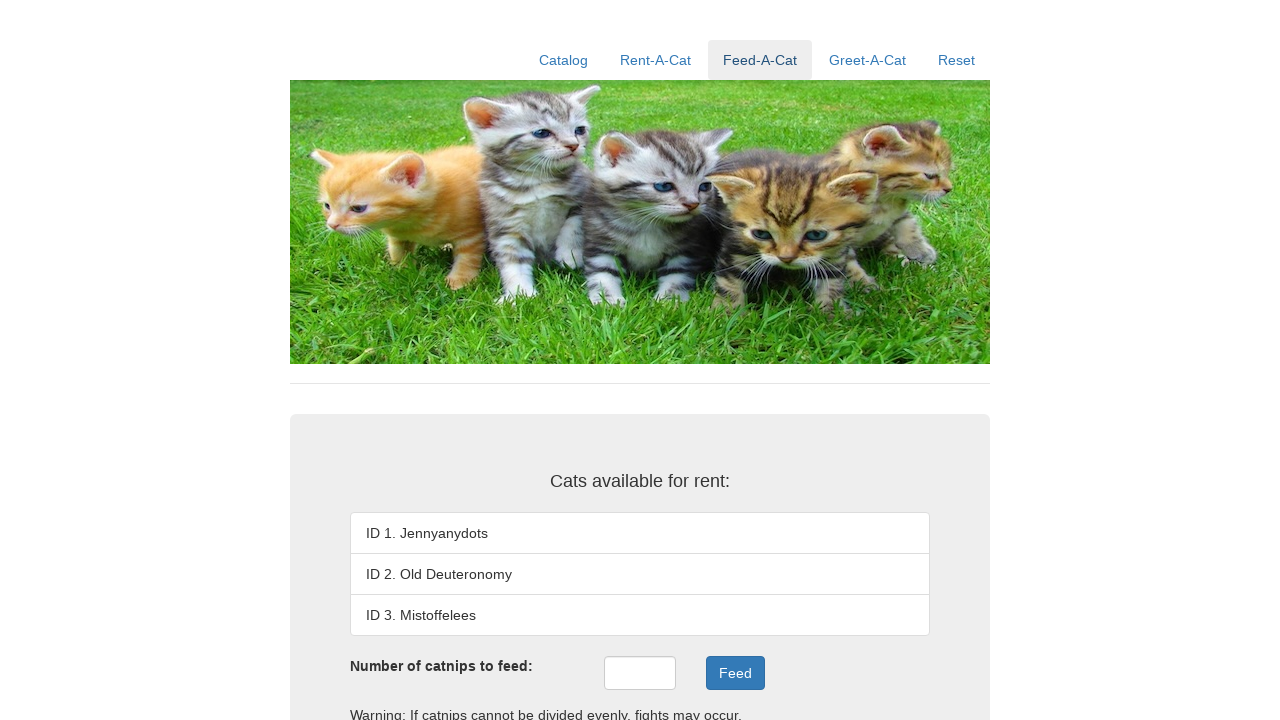

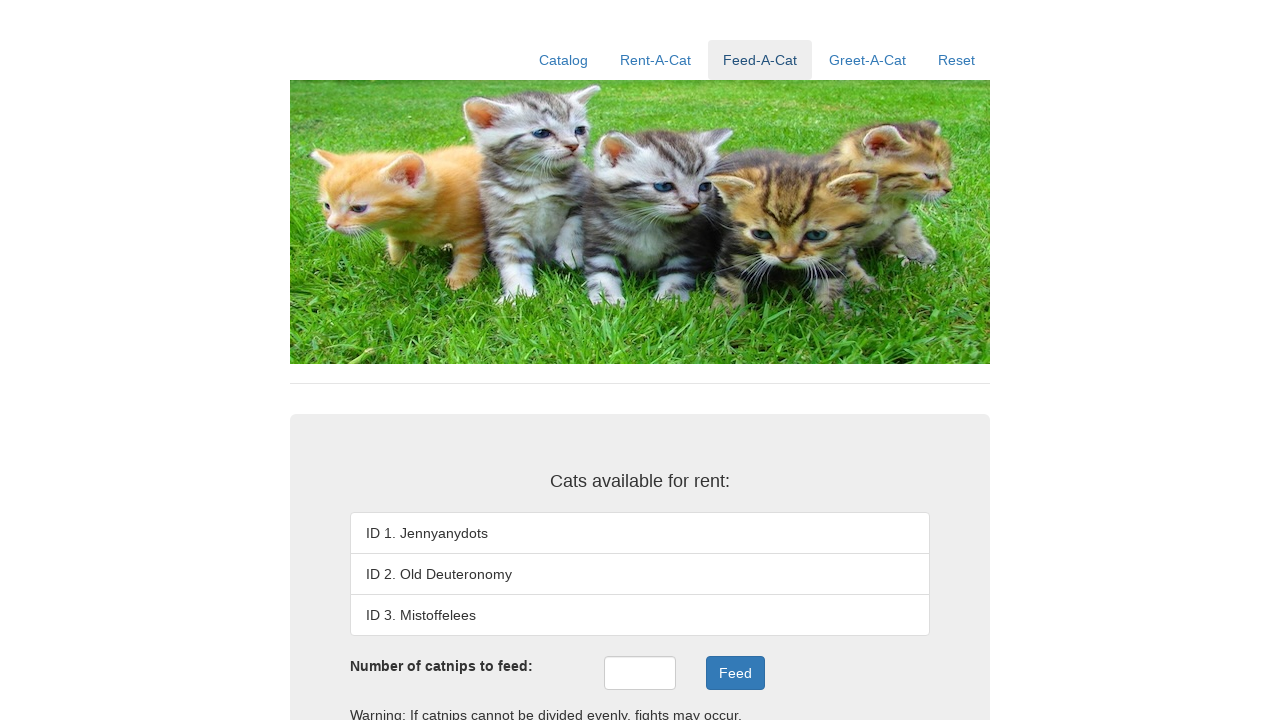